Tests the notification message page by loading it and verifying that a notification message element is displayed, potentially retrying if the message indicates failure.

Starting URL: http://the-internet.herokuapp.com/notification_message

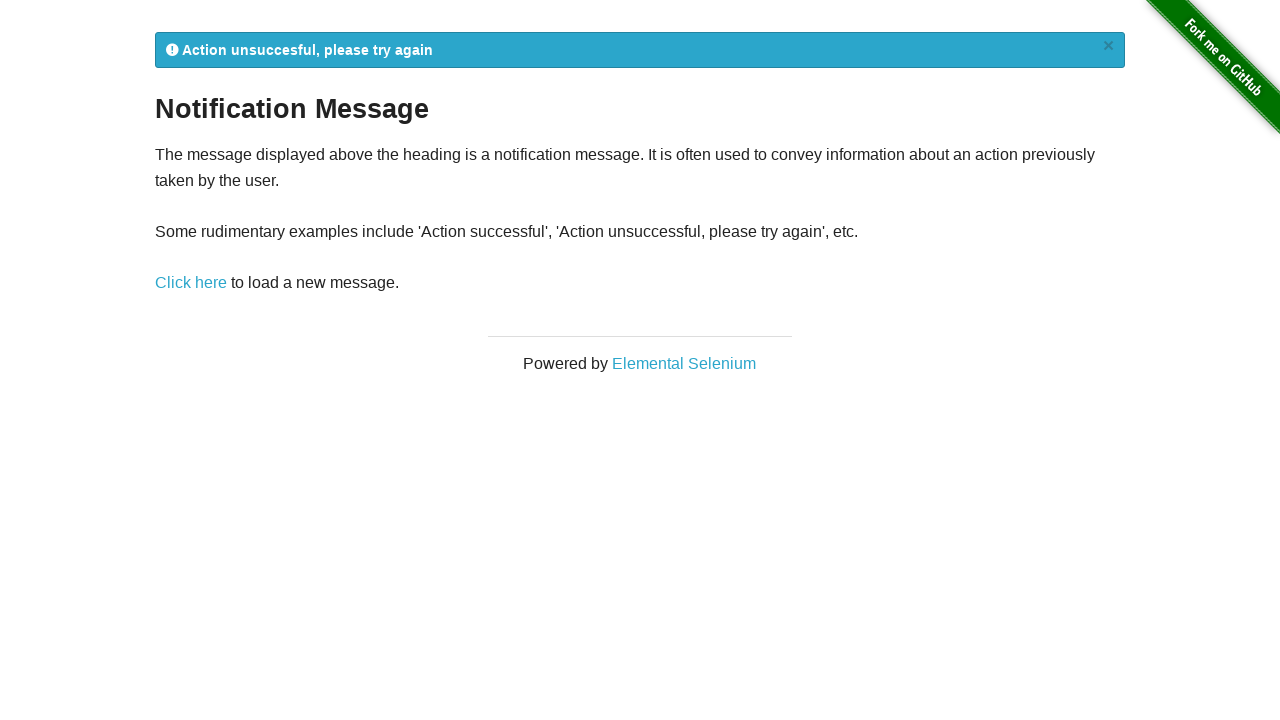

Waited for notification message element to be visible
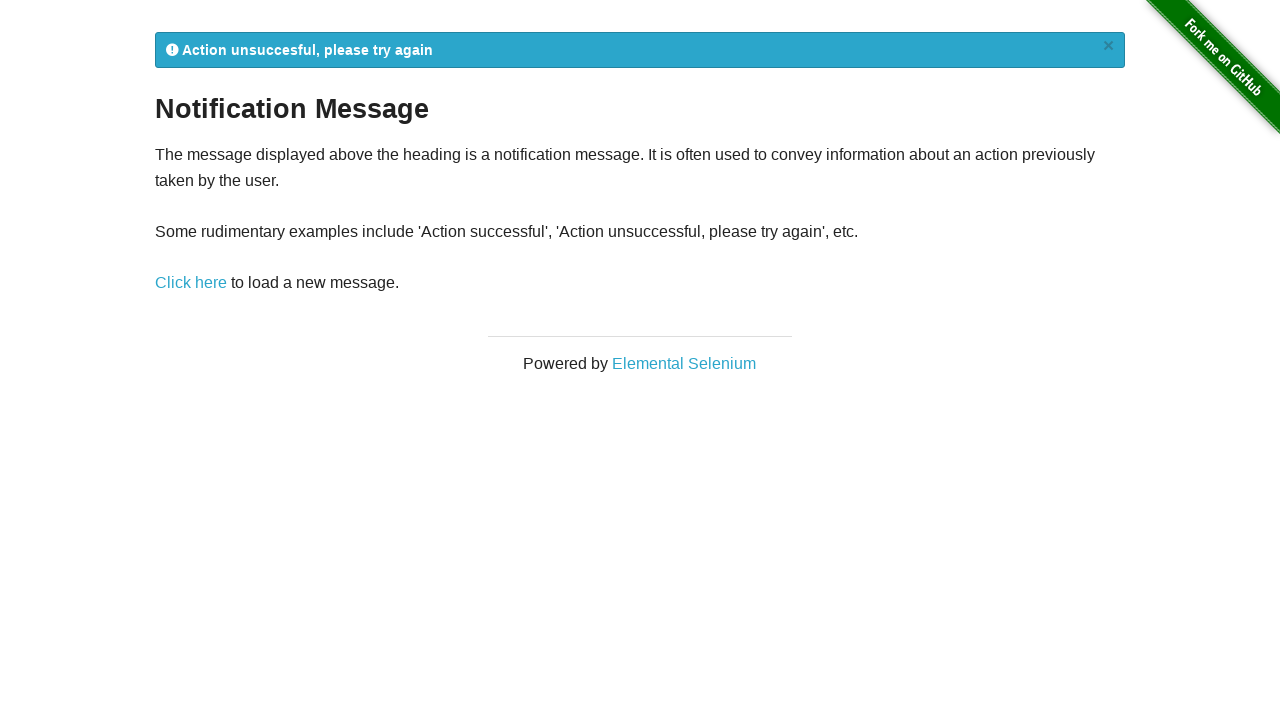

Located the notification message element
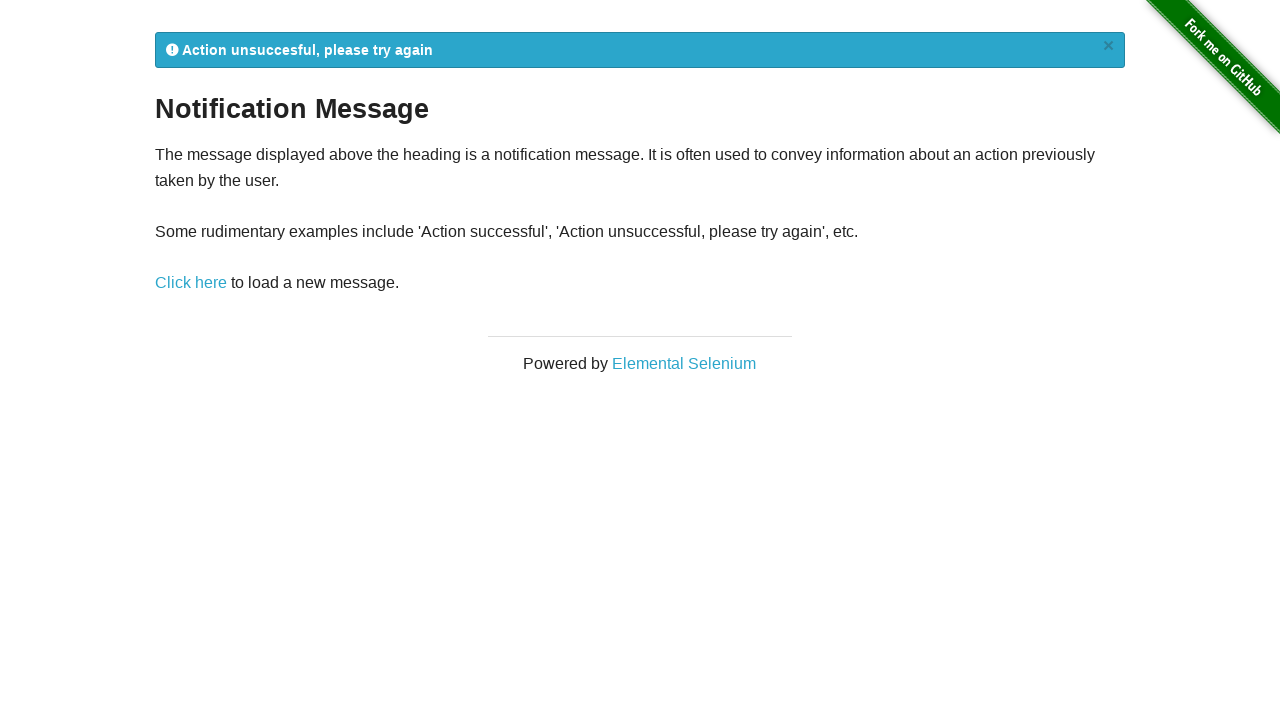

Retrieved notification message text: 
            Action unsuccesful, please try again
            ×
          
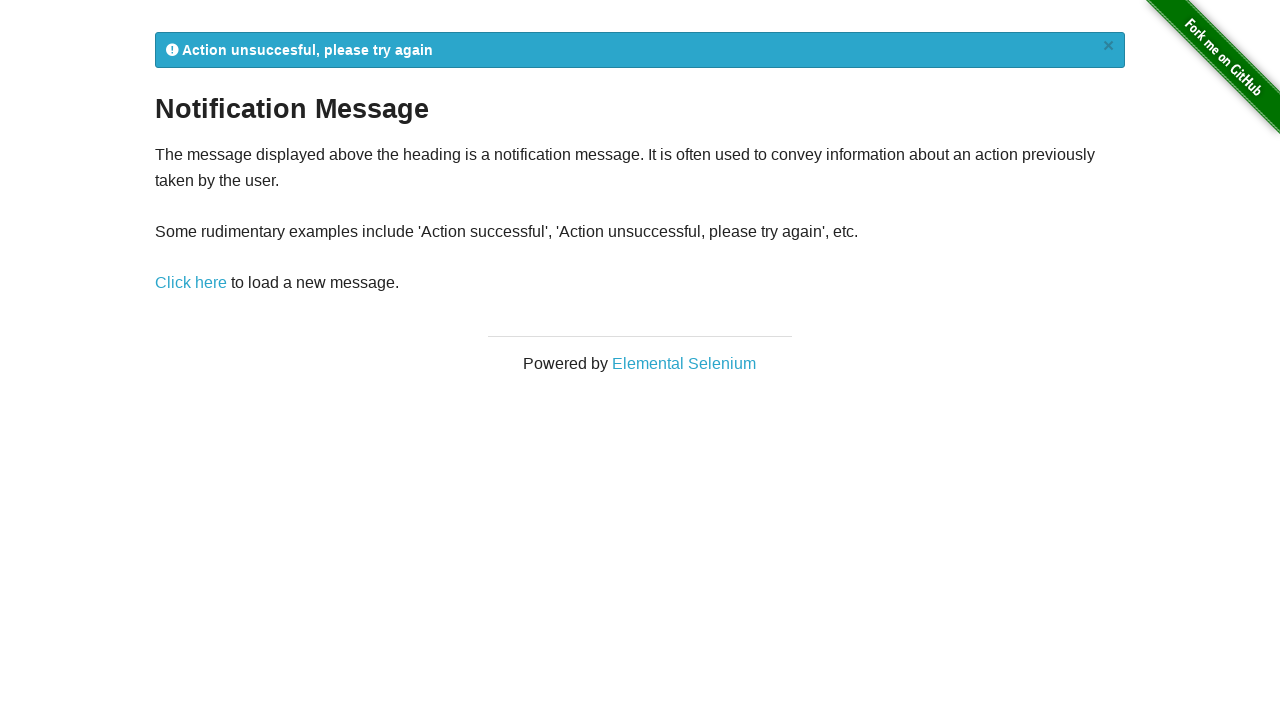

Reloaded notification message page (retry attempt 1)
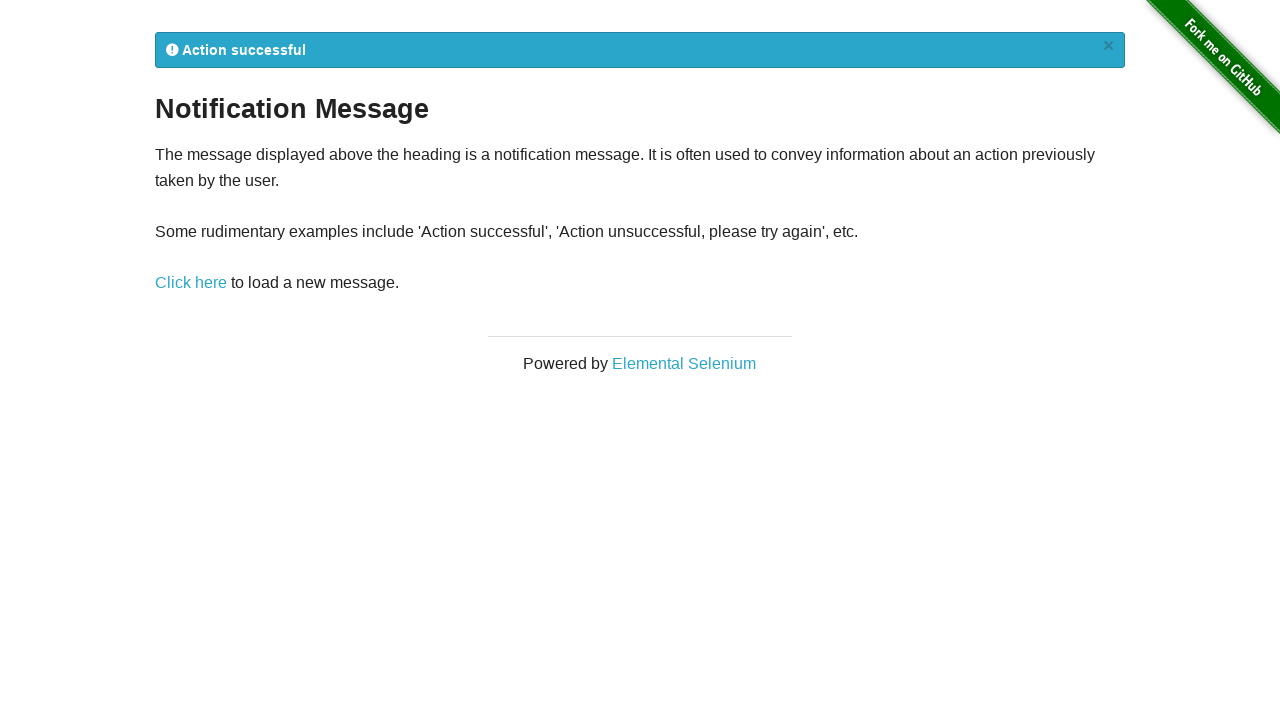

Waited for notification message element after reload
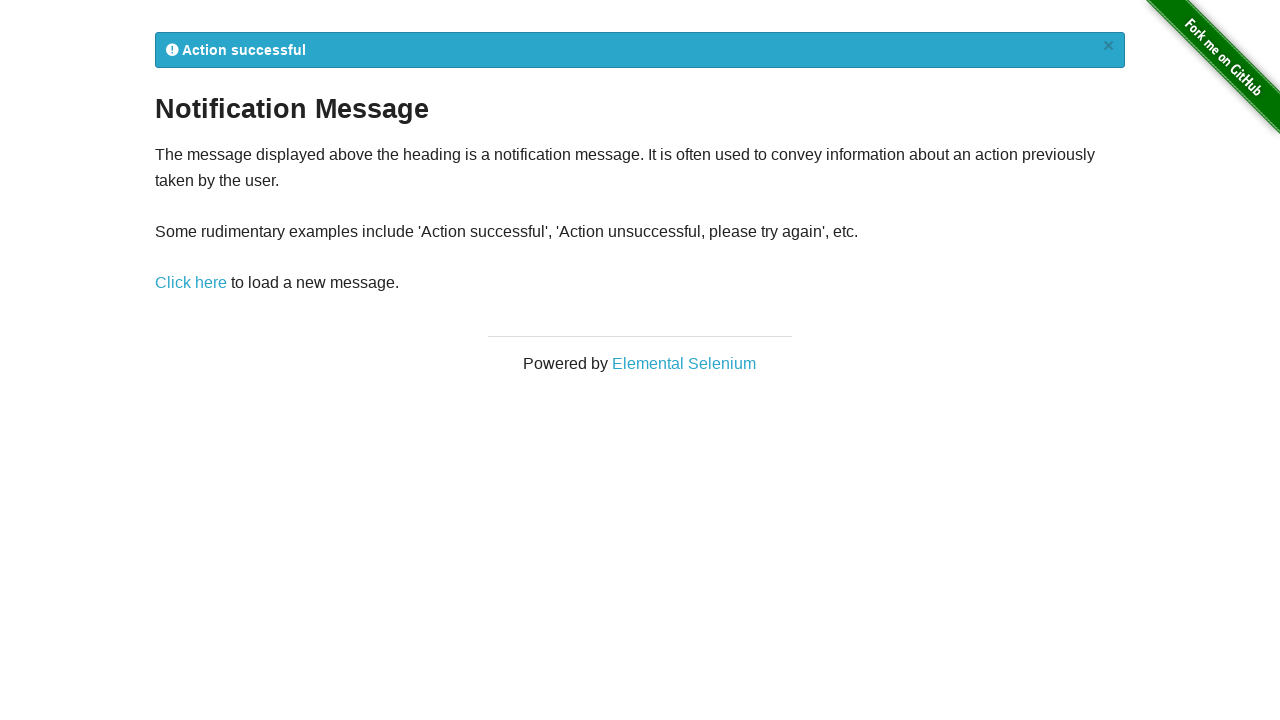

Retrieved updated notification message text: 
            Action successful
            ×
          
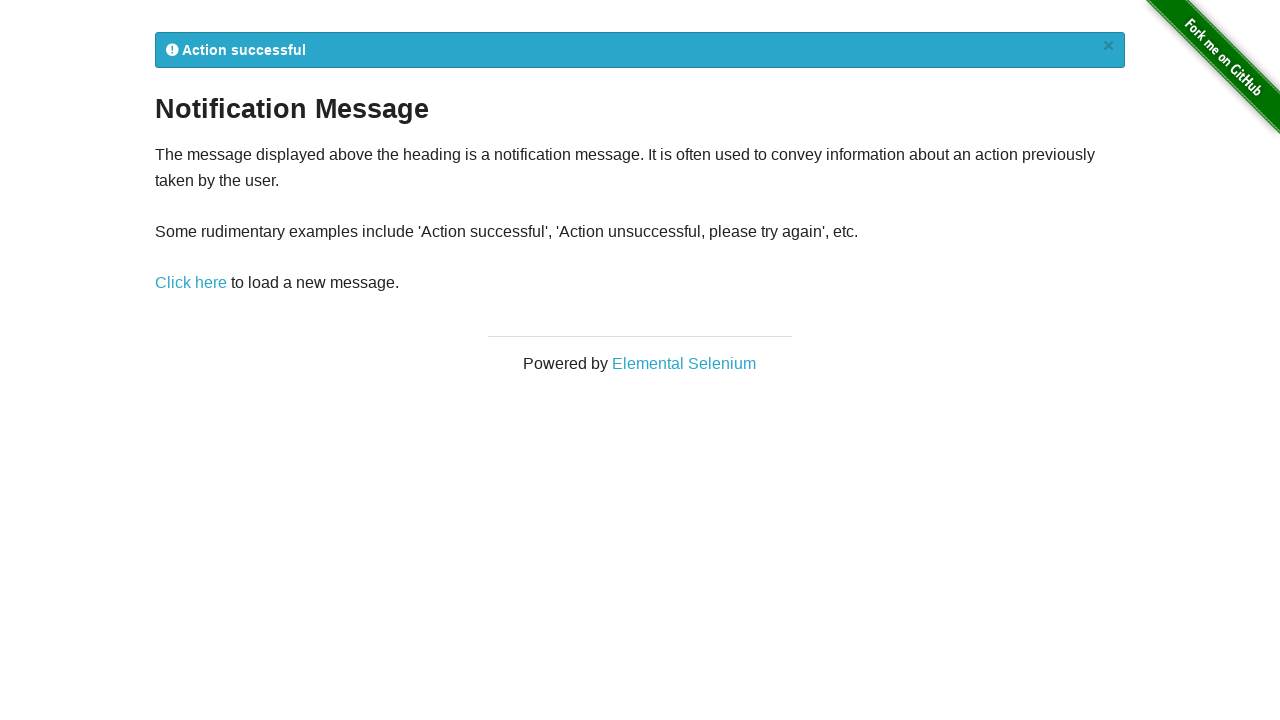

Verified notification message indicates success (or max retries reached). Final message: 
            Action successful
            ×
          
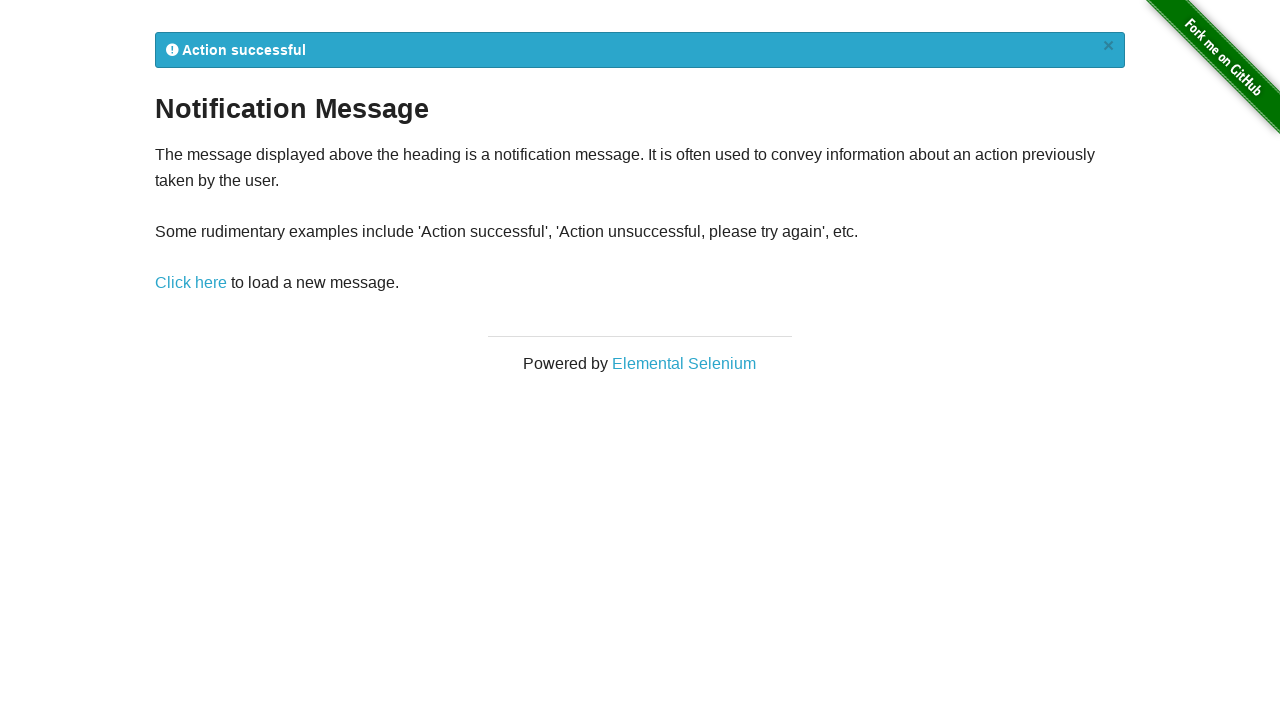

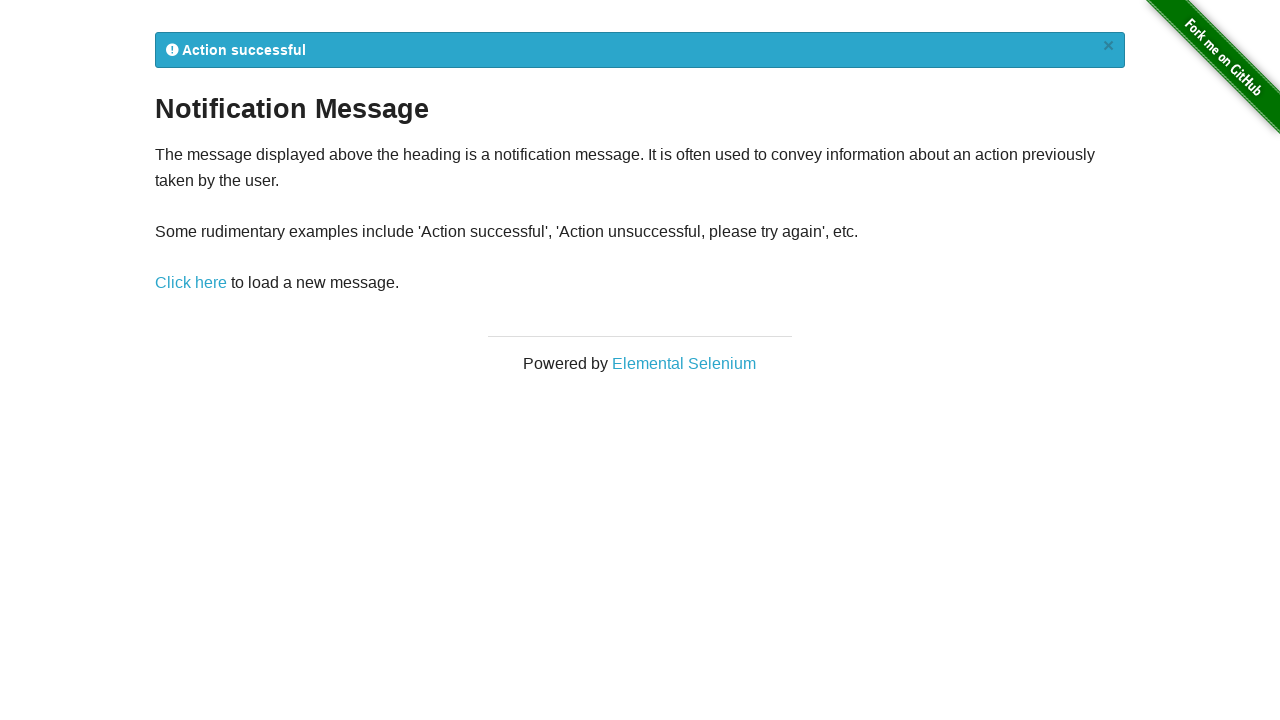